Navigates to Flipkart homepage and verifies the page loads successfully

Starting URL: https://www.flipkart.com/

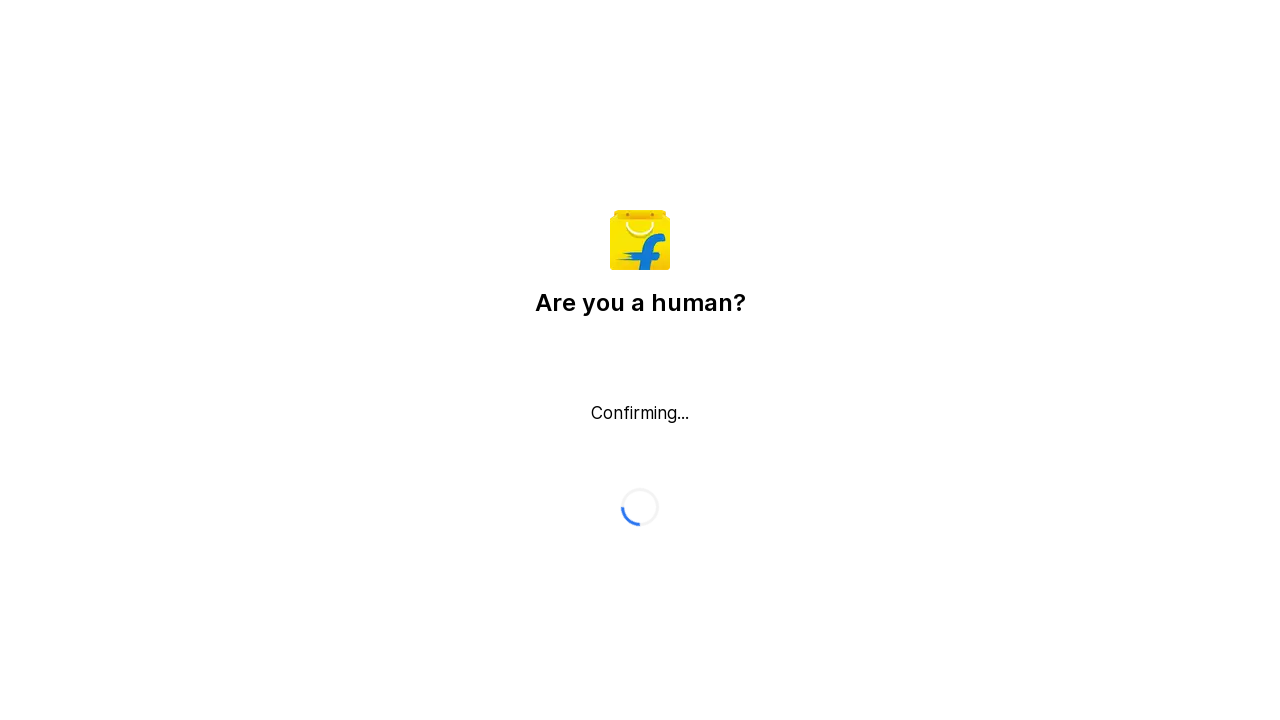

Waited for page to reach domcontentloaded state
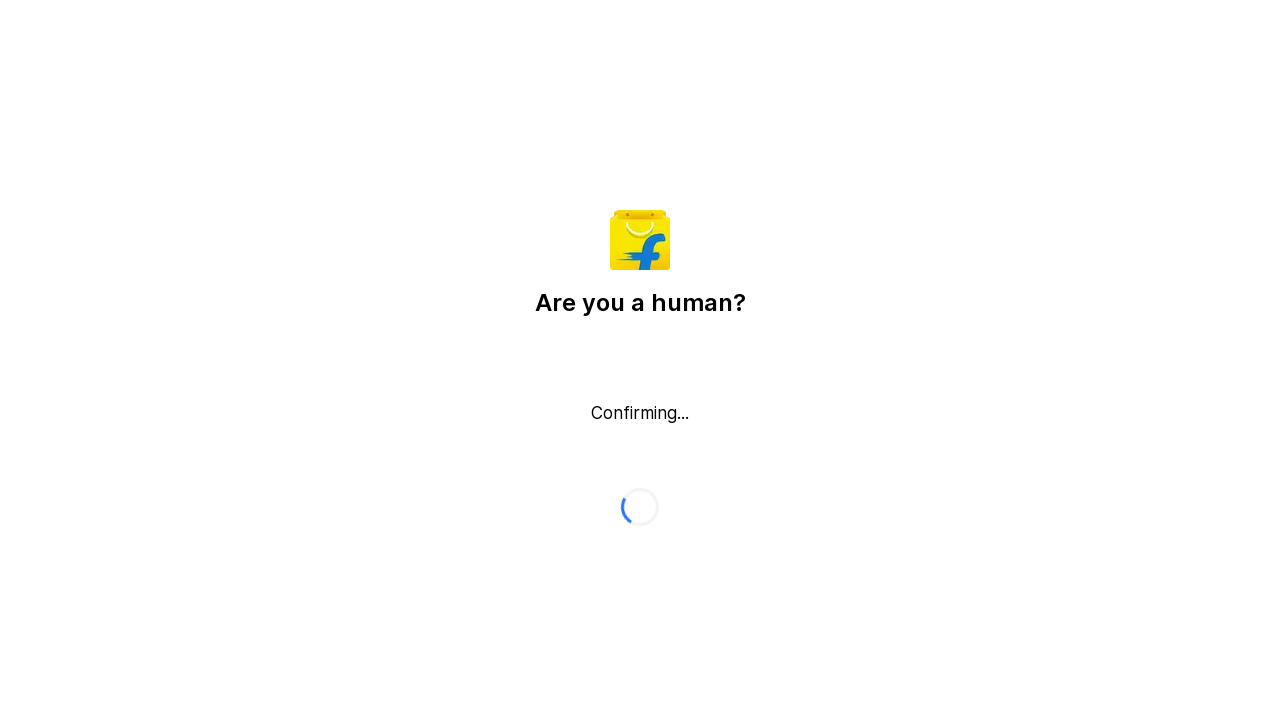

Retrieved page title: Flipkart reCAPTCHA
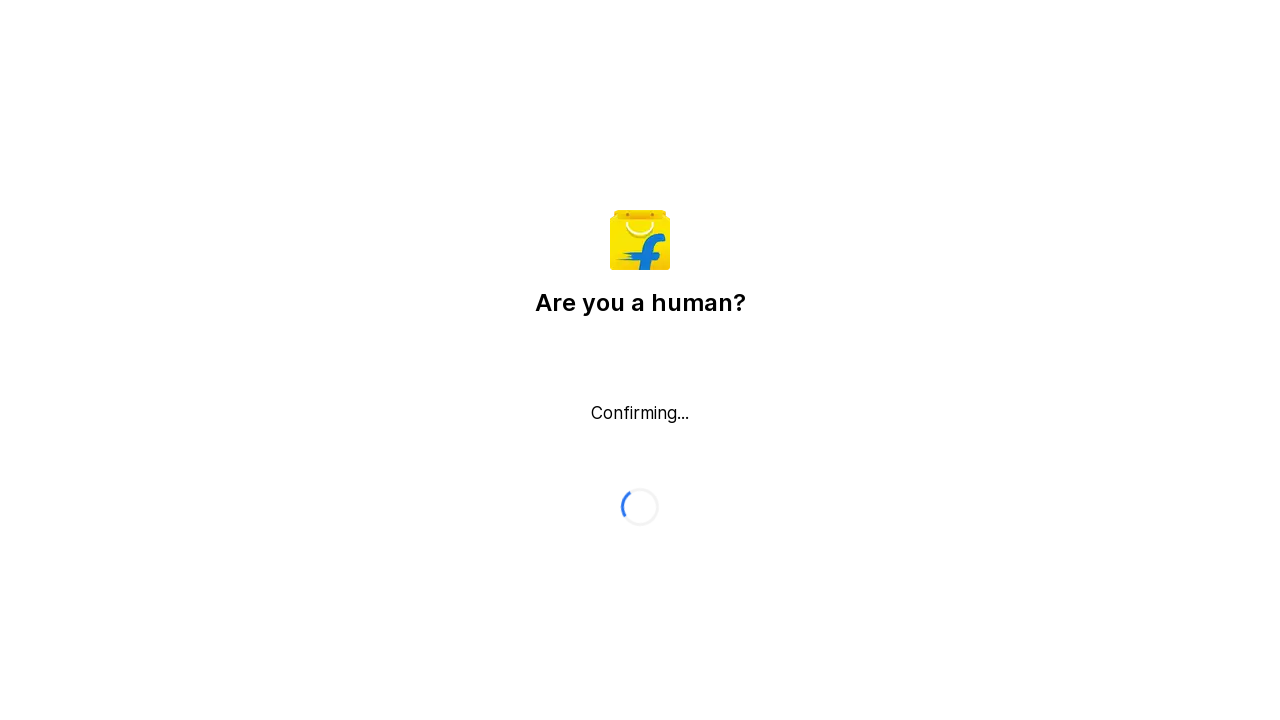

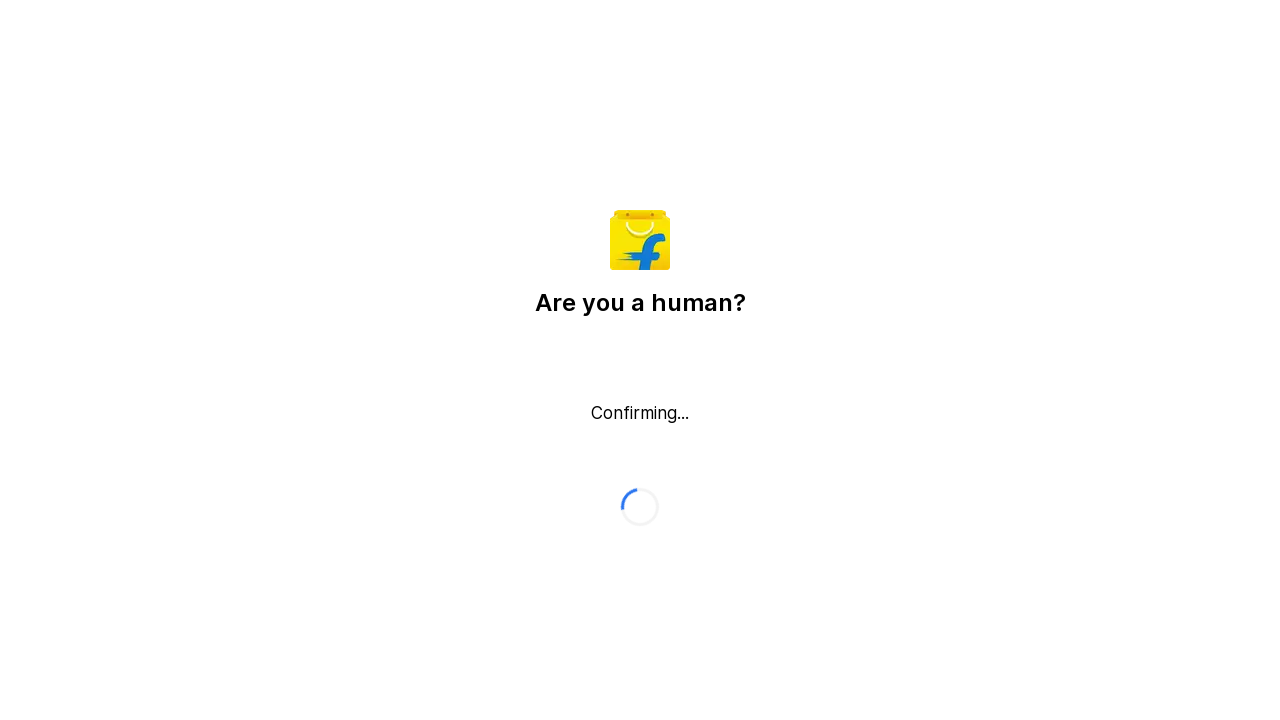